Tests that clicking a test case link expands or opens test case details

Starting URL: https://automationexercise.com/test_cases

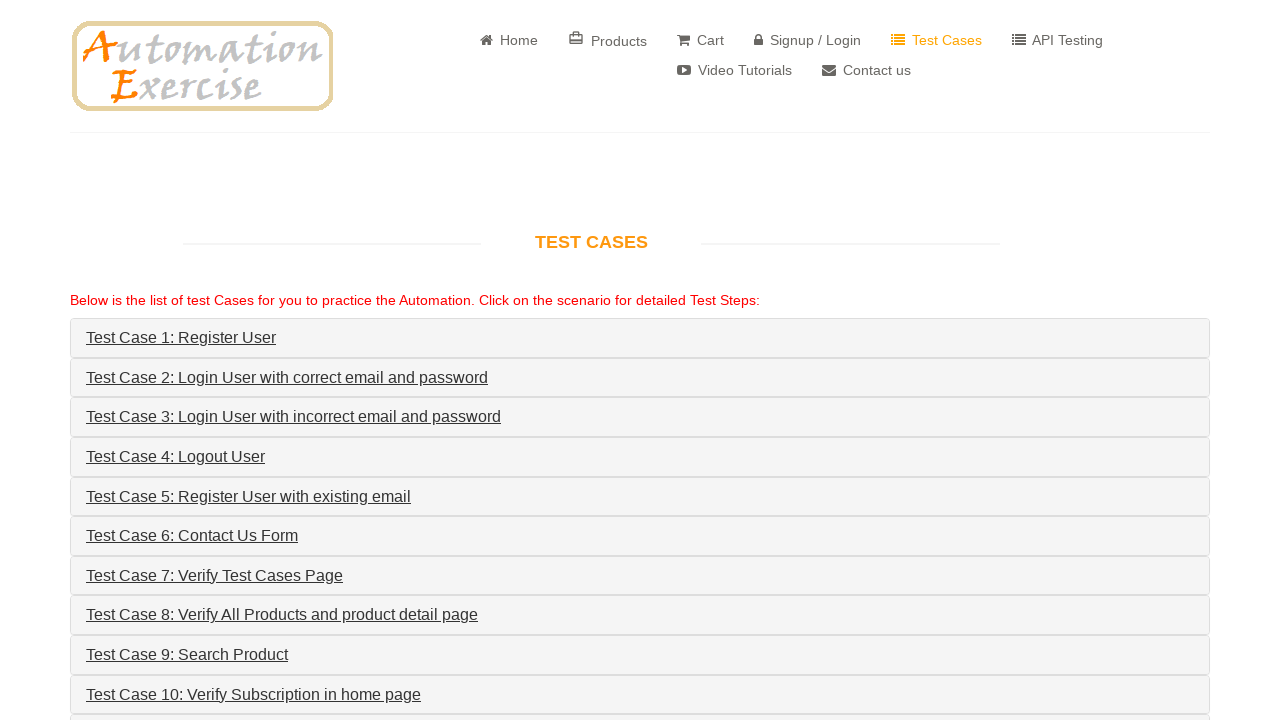

First test case link element is visible and ready
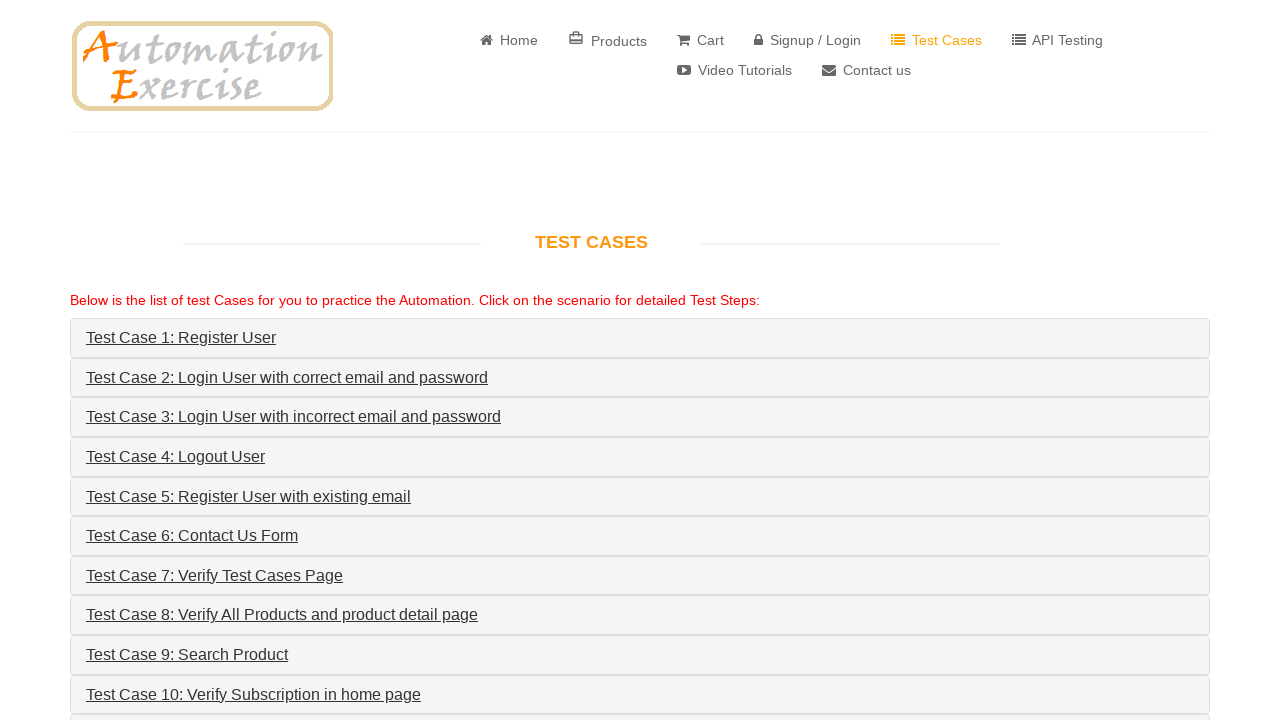

Clicked the first test case link to open details at (936, 40) on .panel-title a, a[href*='test_case'] >> nth=0
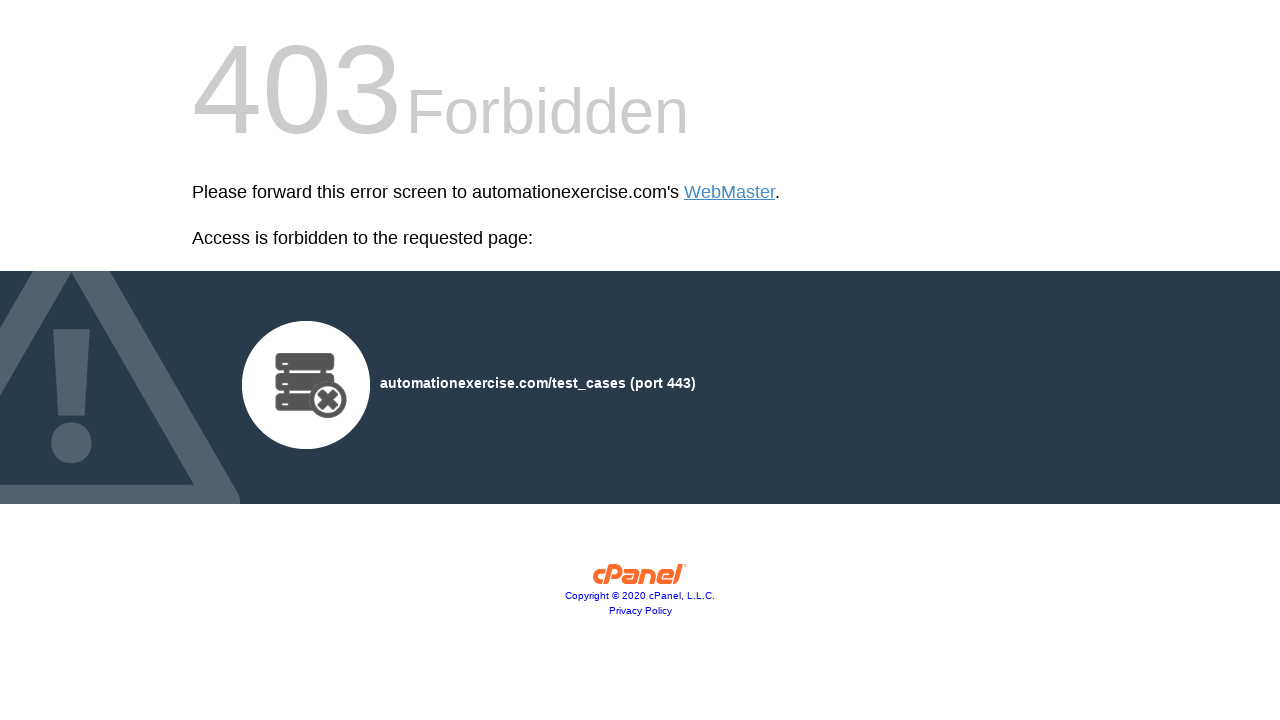

Waited for test case details to expand or page to load
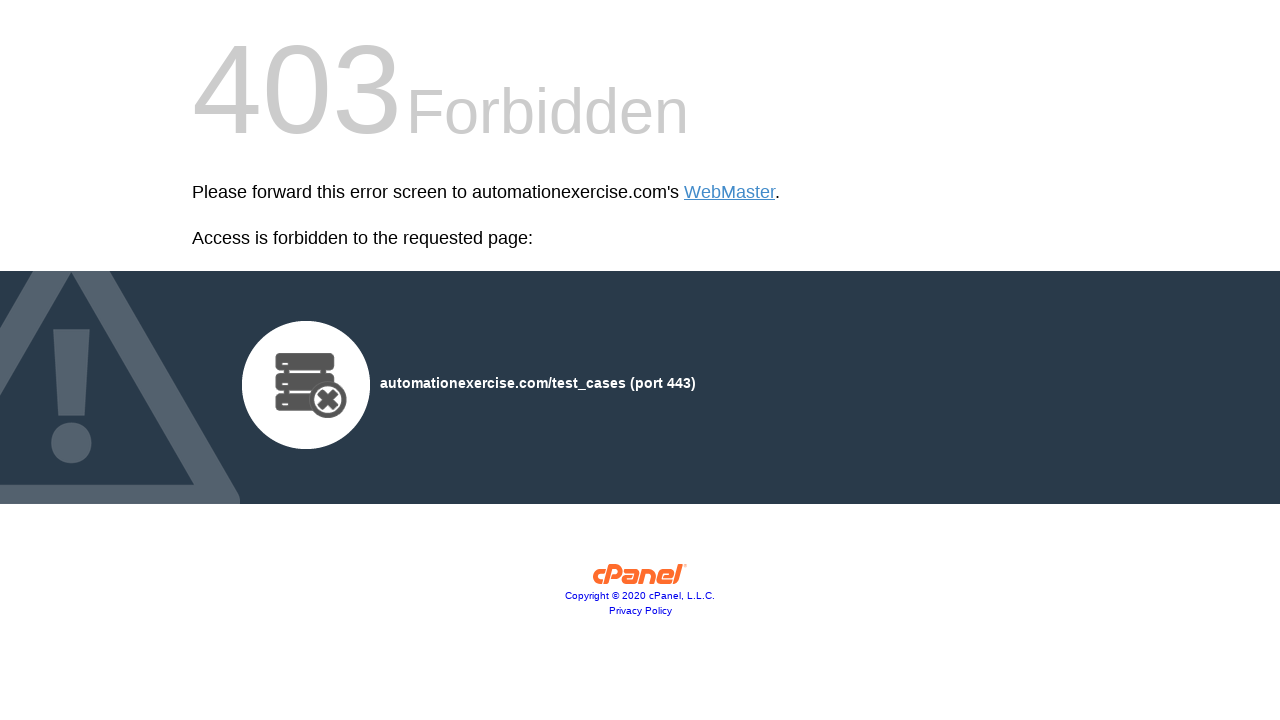

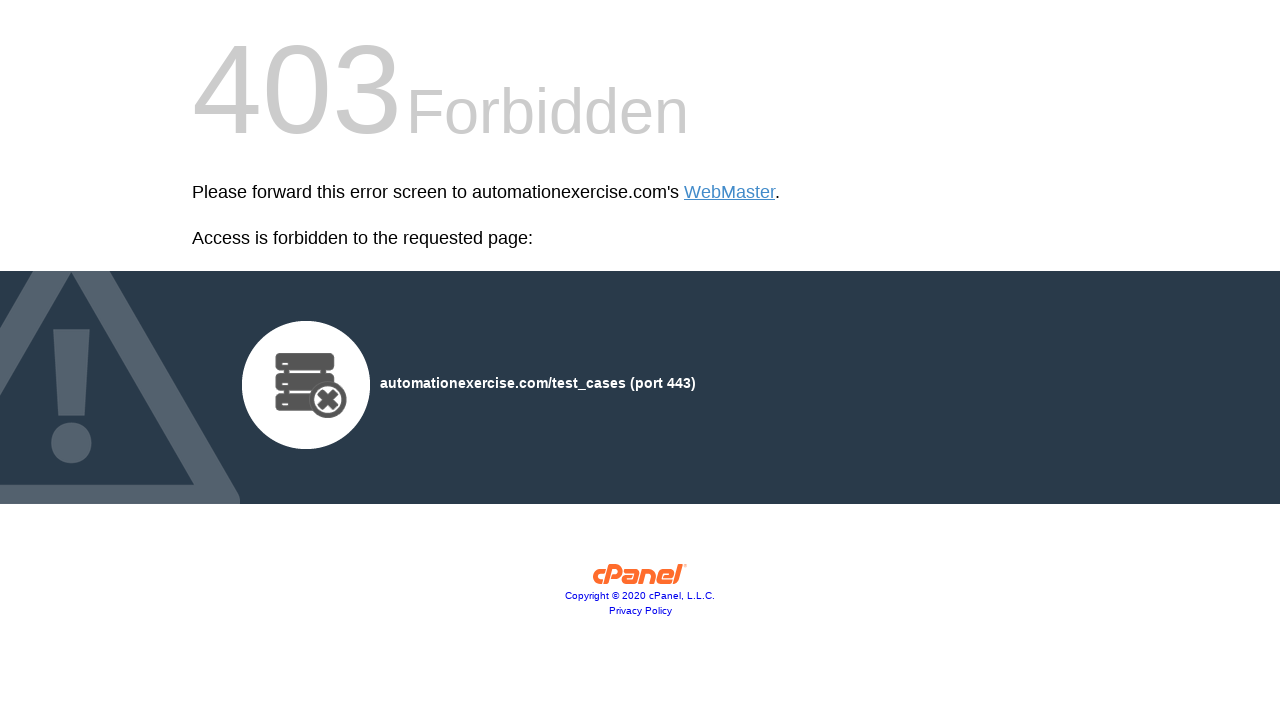